Tests input field functionality by entering a numeric value, clearing the field, and entering a different value

Starting URL: http://the-internet.herokuapp.com/inputs

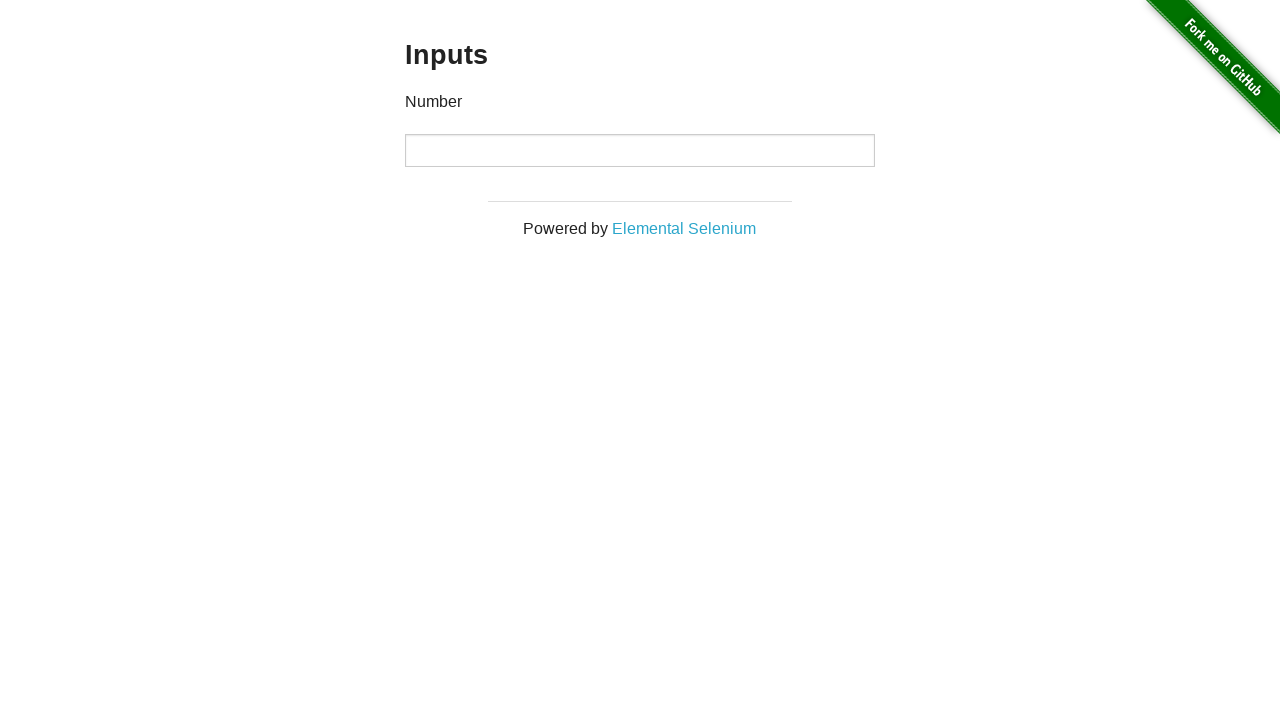

Filled input field with numeric value '1000' on input
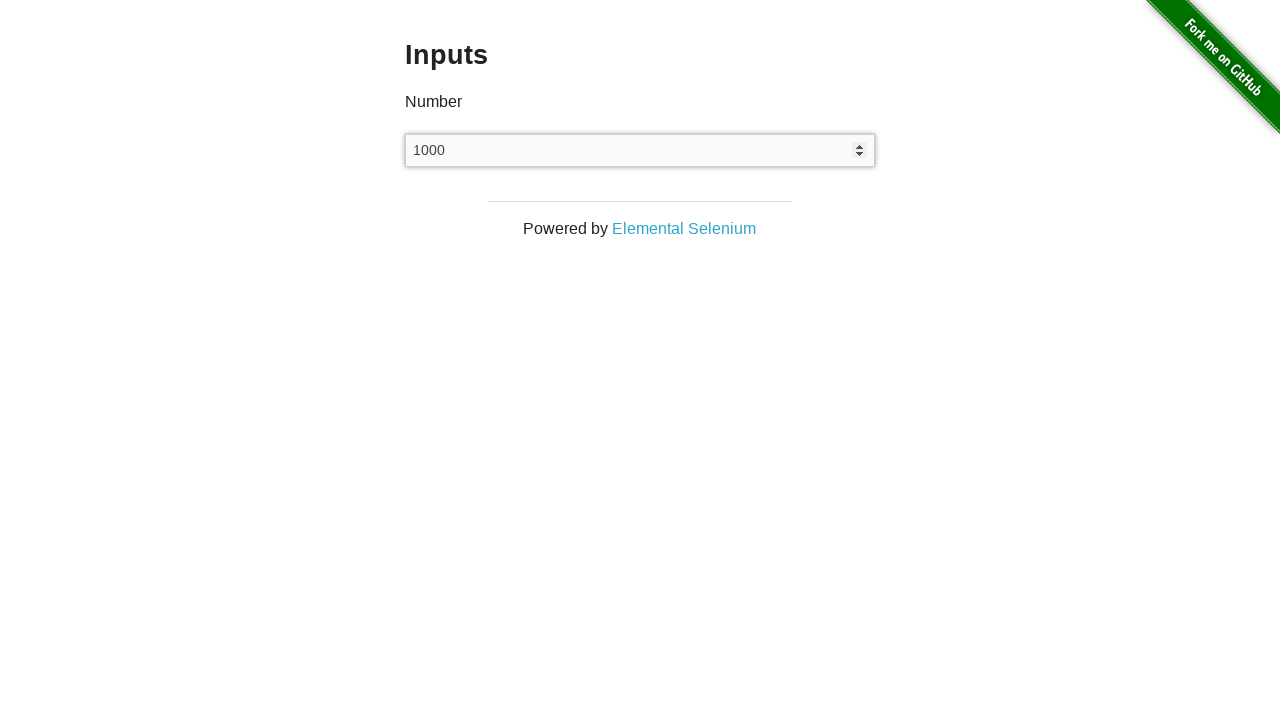

Cleared the input field on input
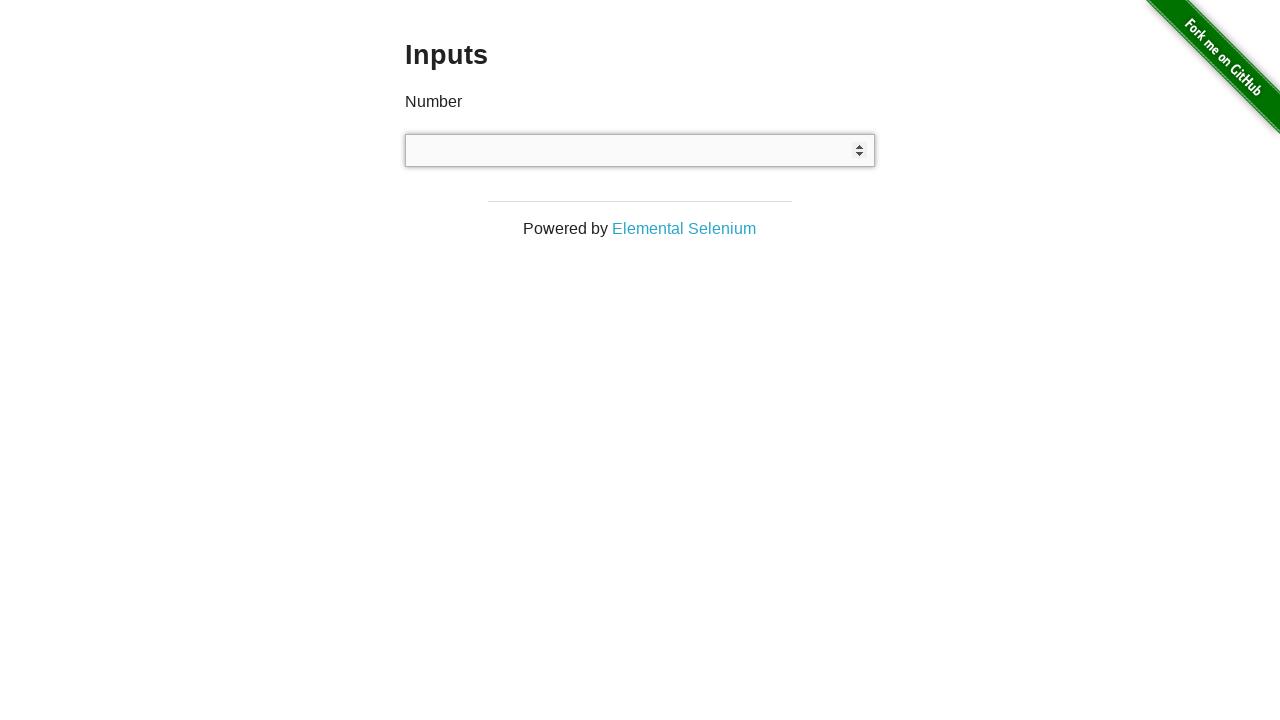

Filled input field with numeric value '999' on input
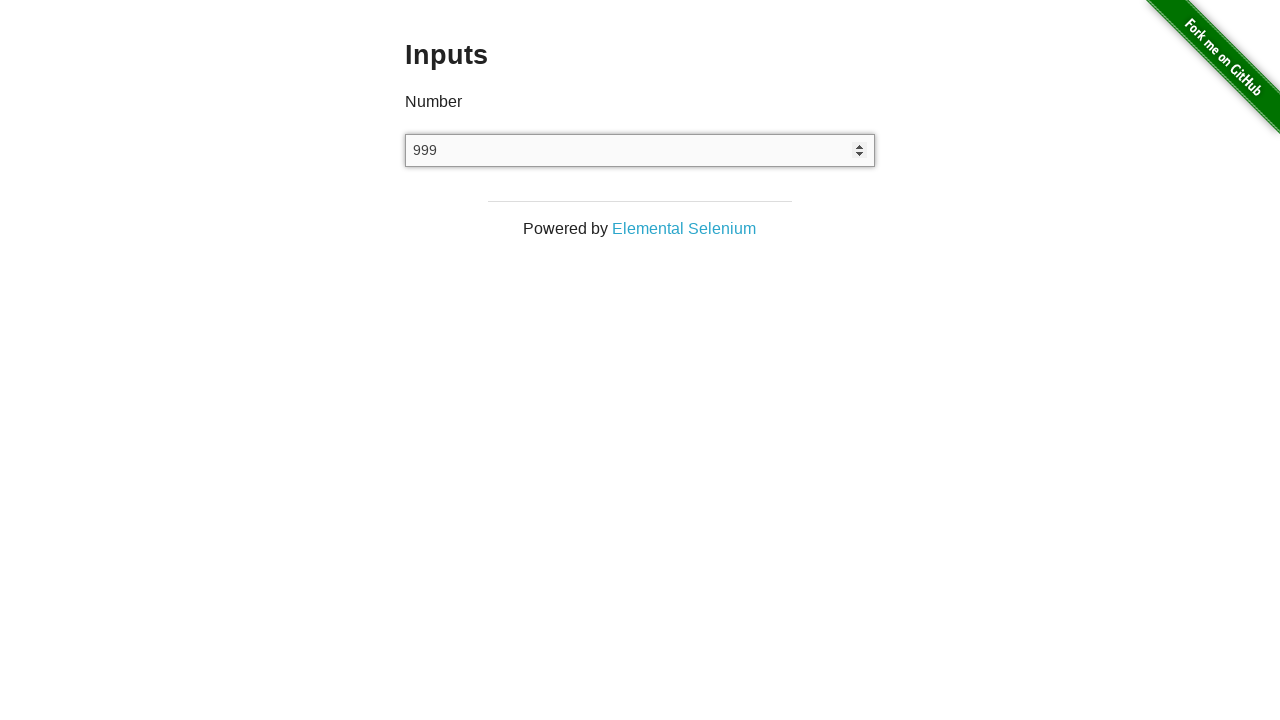

Waited 500ms for value to be processed
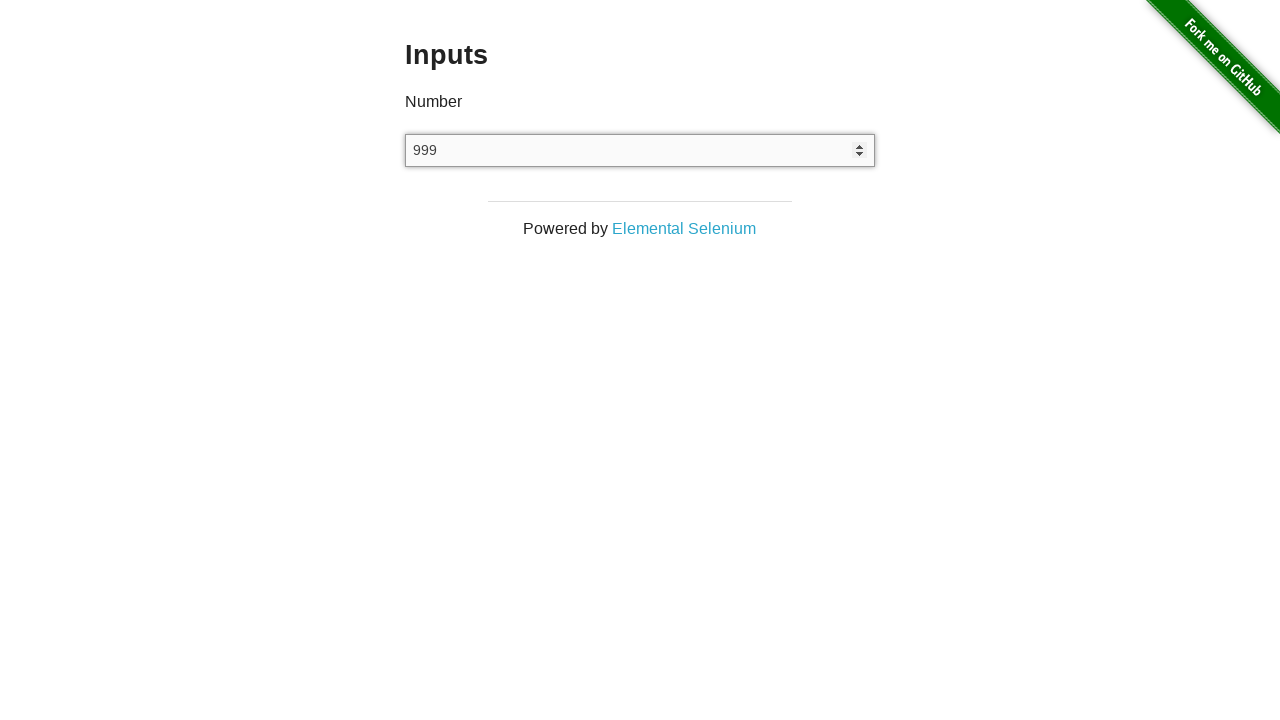

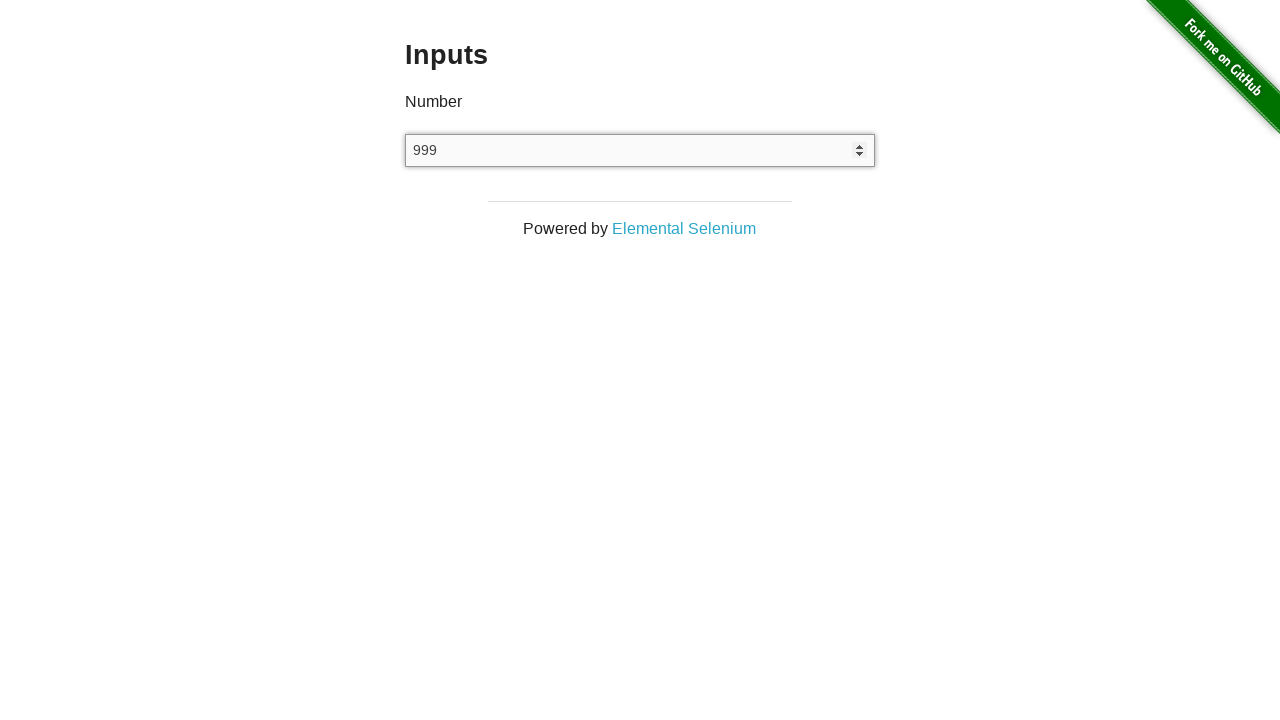